Tests that the Clear Completed button displays correct text when items are completed

Starting URL: https://demo.playwright.dev/todomvc

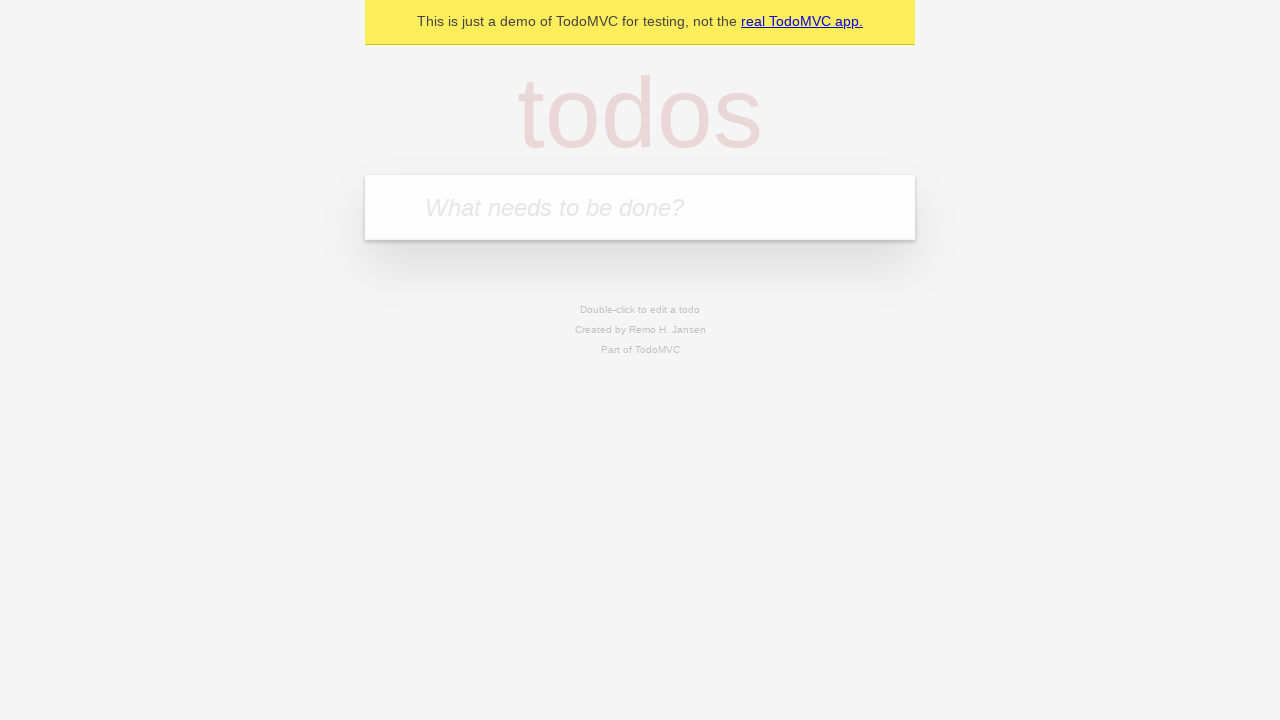

Filled todo input with 'buy some cheese' on internal:attr=[placeholder="What needs to be done?"i]
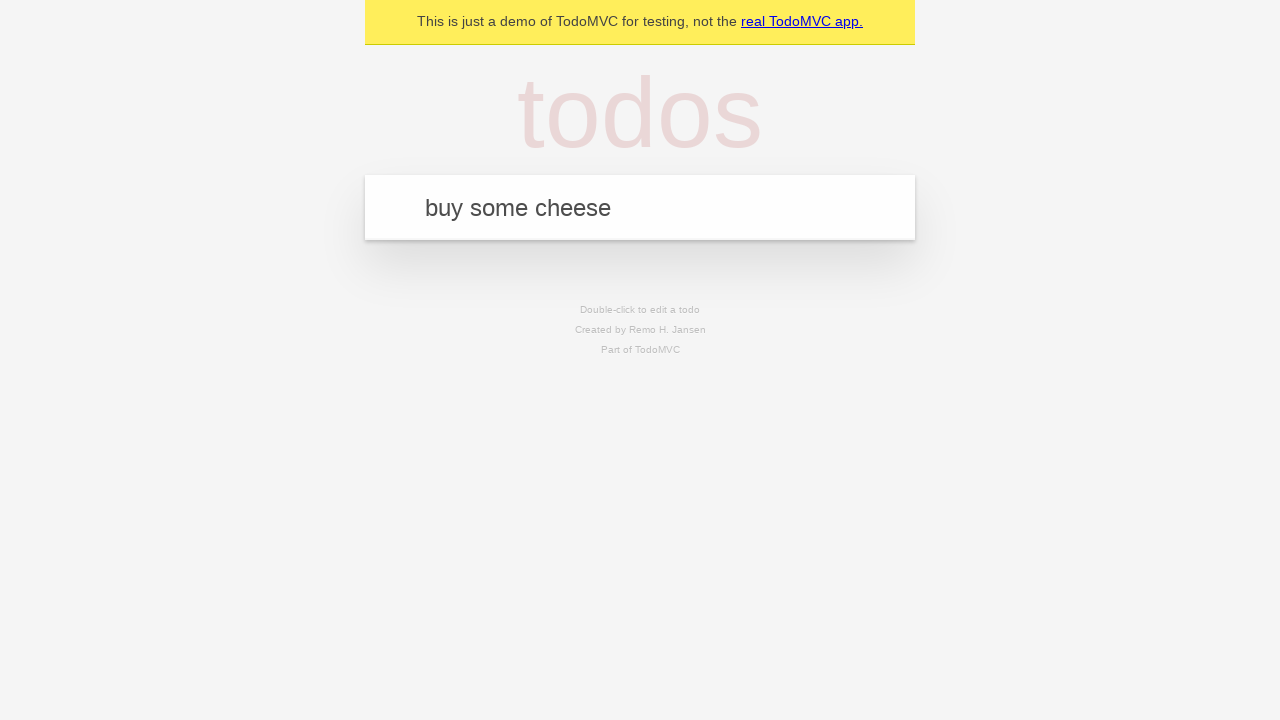

Pressed Enter to add first todo on internal:attr=[placeholder="What needs to be done?"i]
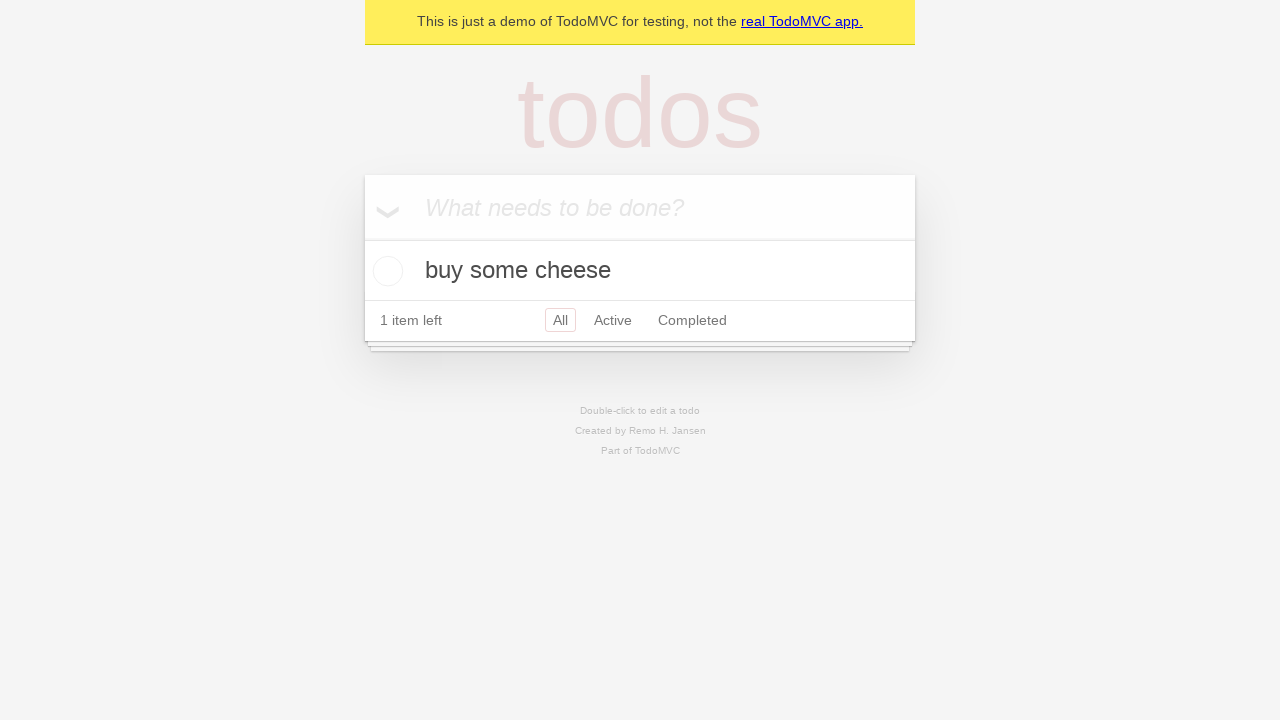

Filled todo input with 'feed the cat' on internal:attr=[placeholder="What needs to be done?"i]
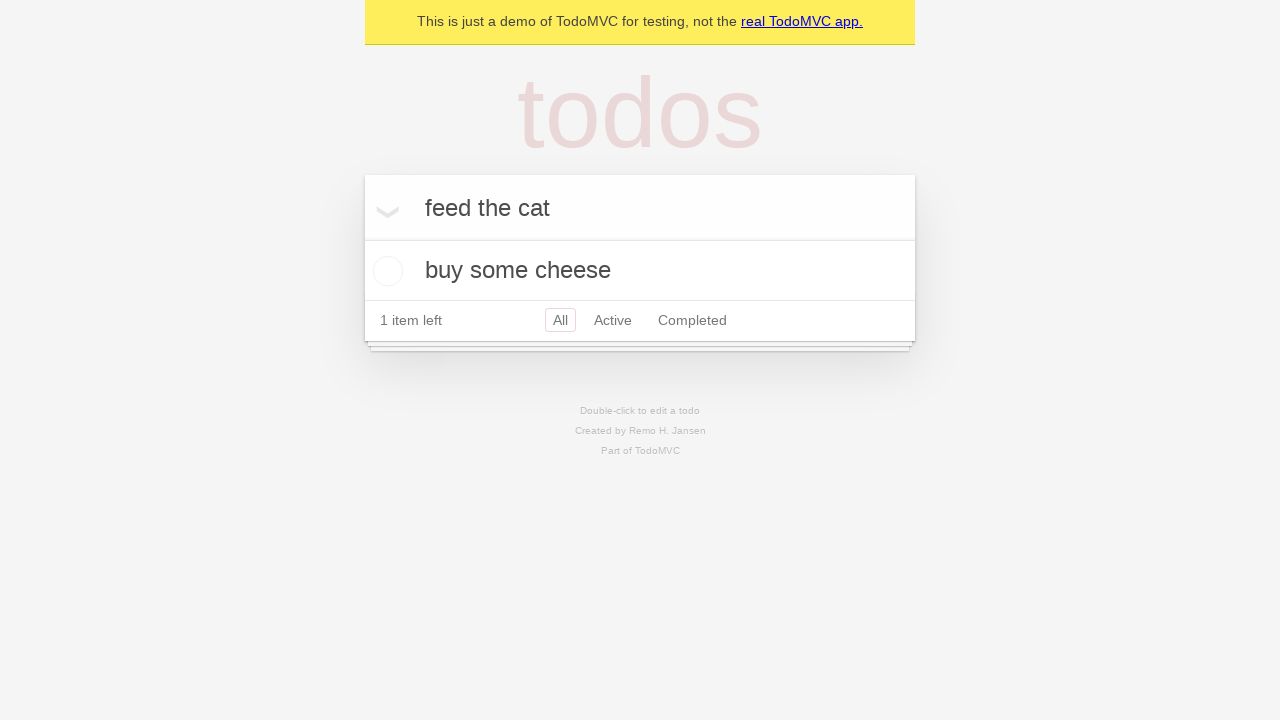

Pressed Enter to add second todo on internal:attr=[placeholder="What needs to be done?"i]
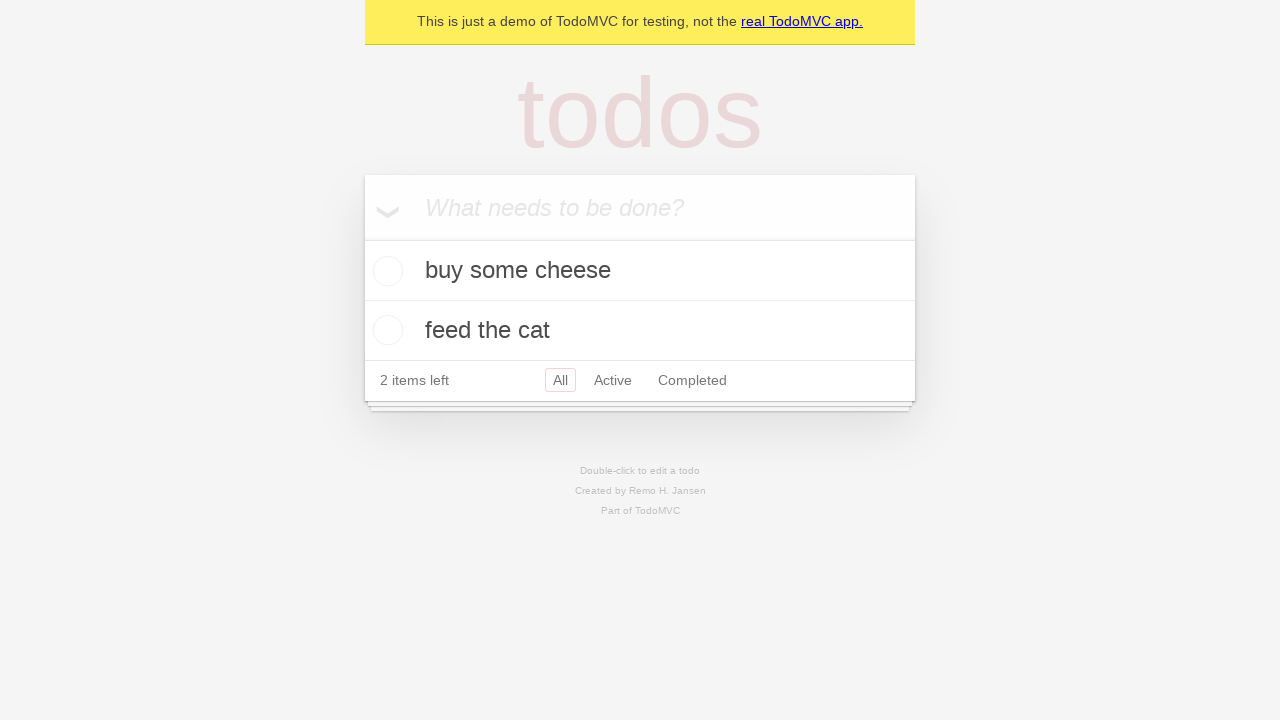

Filled todo input with 'book a doctors appointment' on internal:attr=[placeholder="What needs to be done?"i]
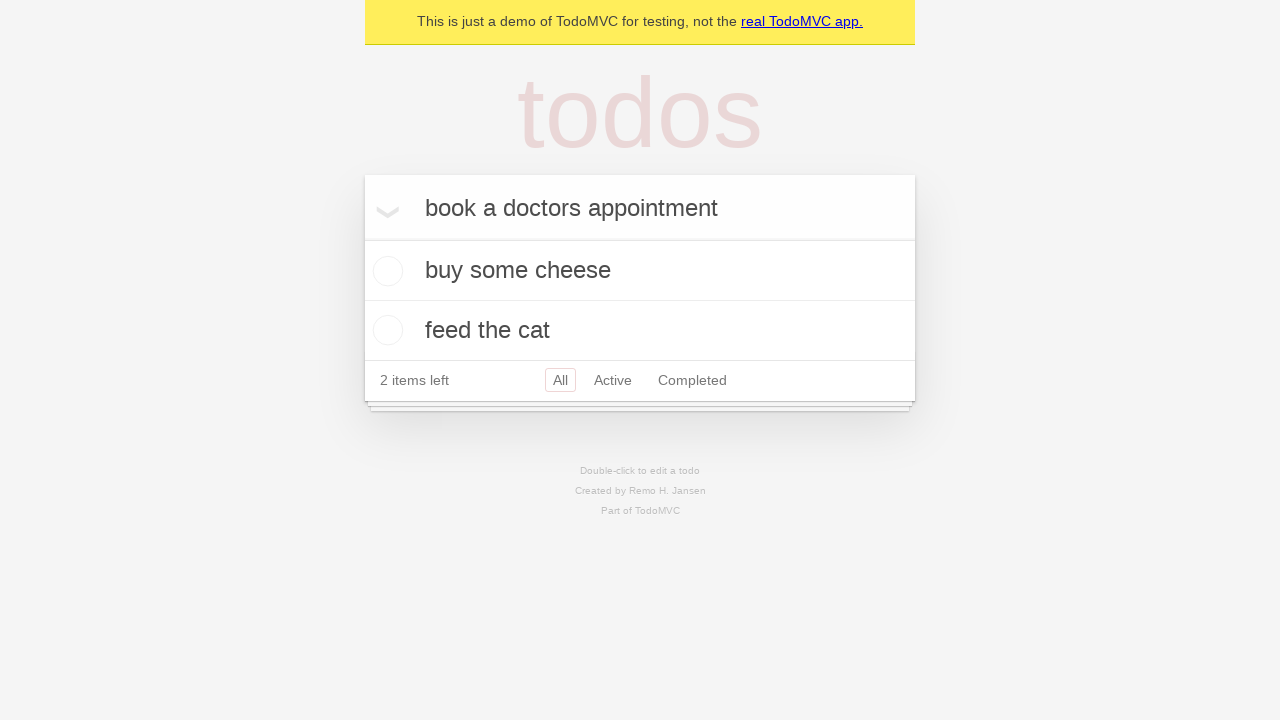

Pressed Enter to add third todo on internal:attr=[placeholder="What needs to be done?"i]
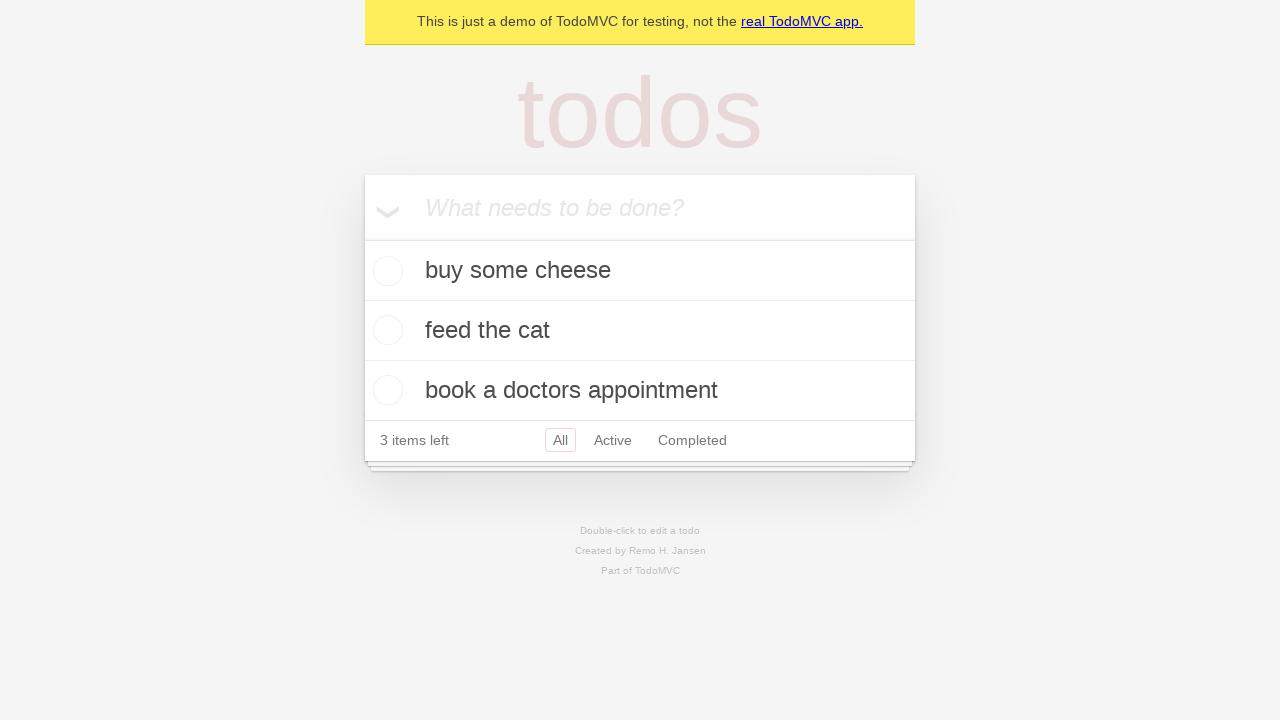

Checked first todo item as completed at (385, 271) on .todo-list li .toggle >> nth=0
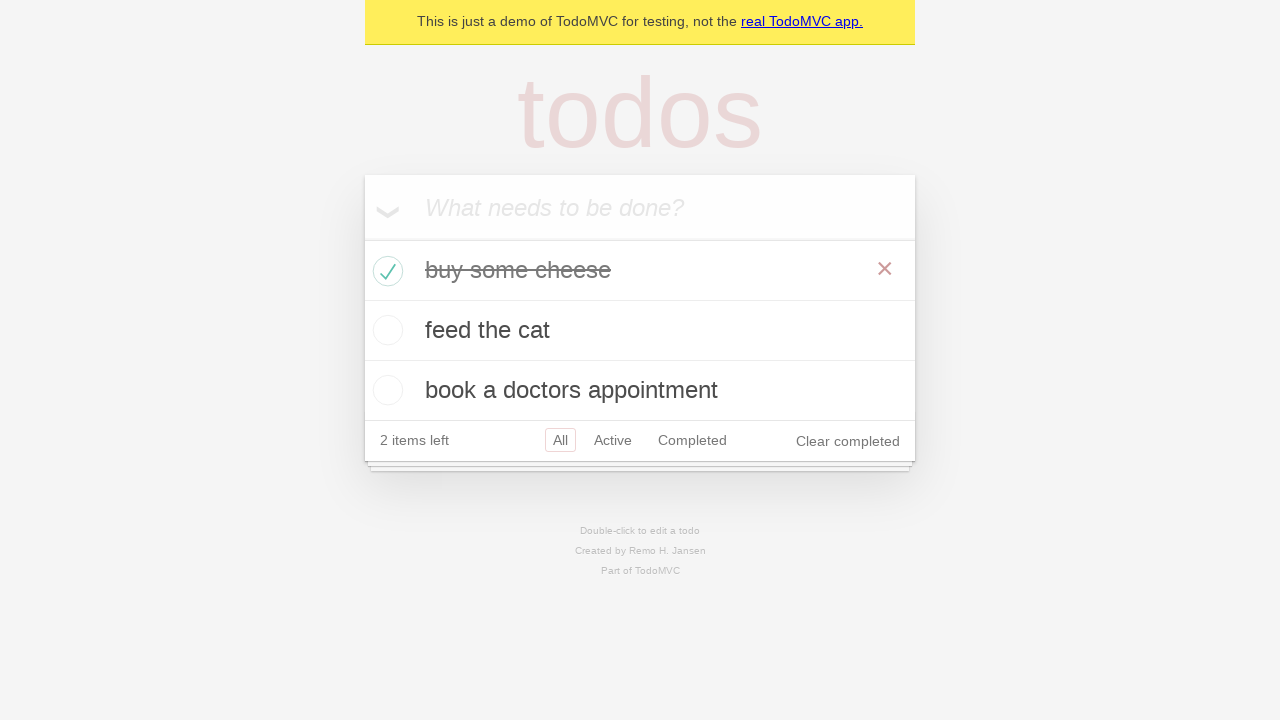

Clear completed button appeared and is visible
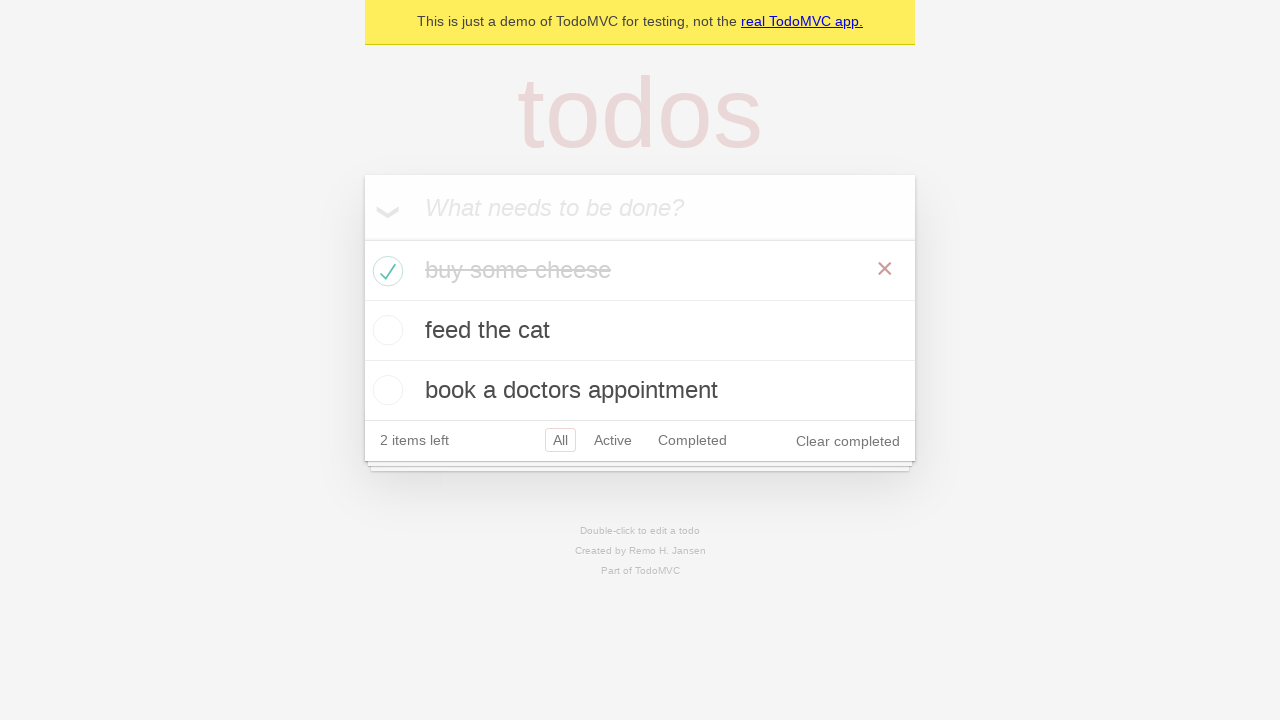

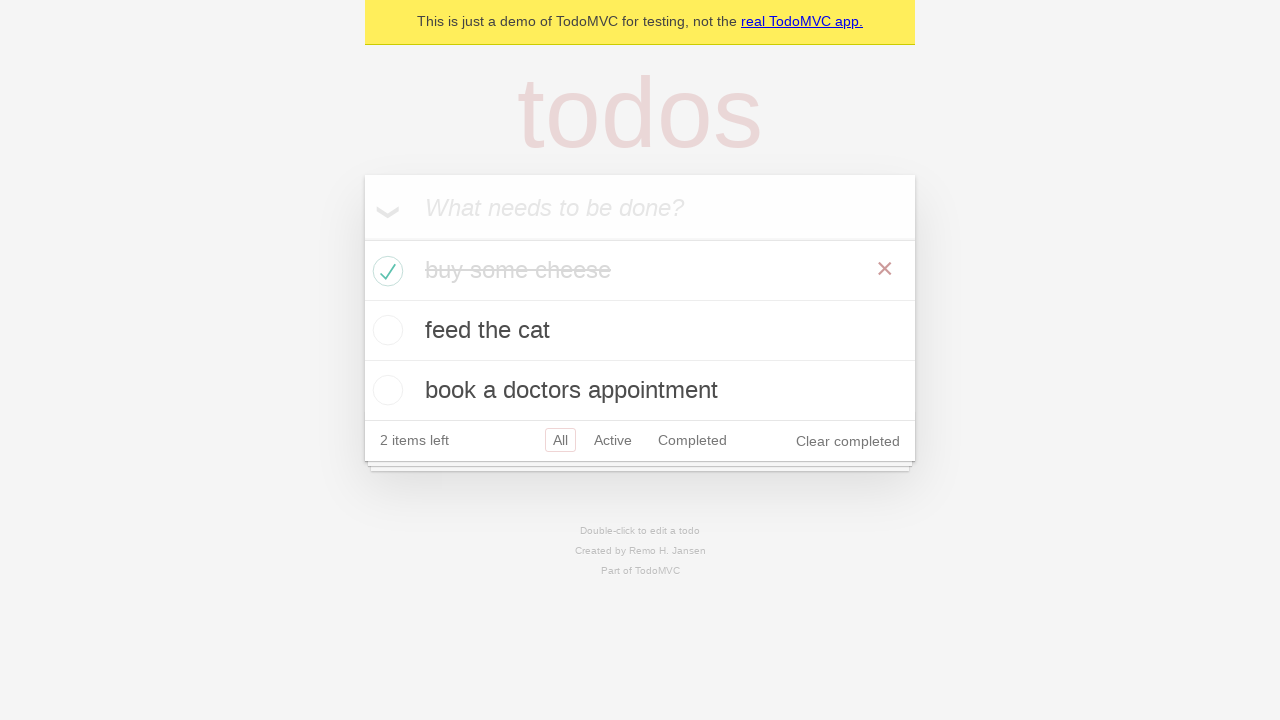